Tests sorting the Email column in ascending order by clicking the column header and verifying the email values are sorted alphabetically

Starting URL: http://the-internet.herokuapp.com/tables

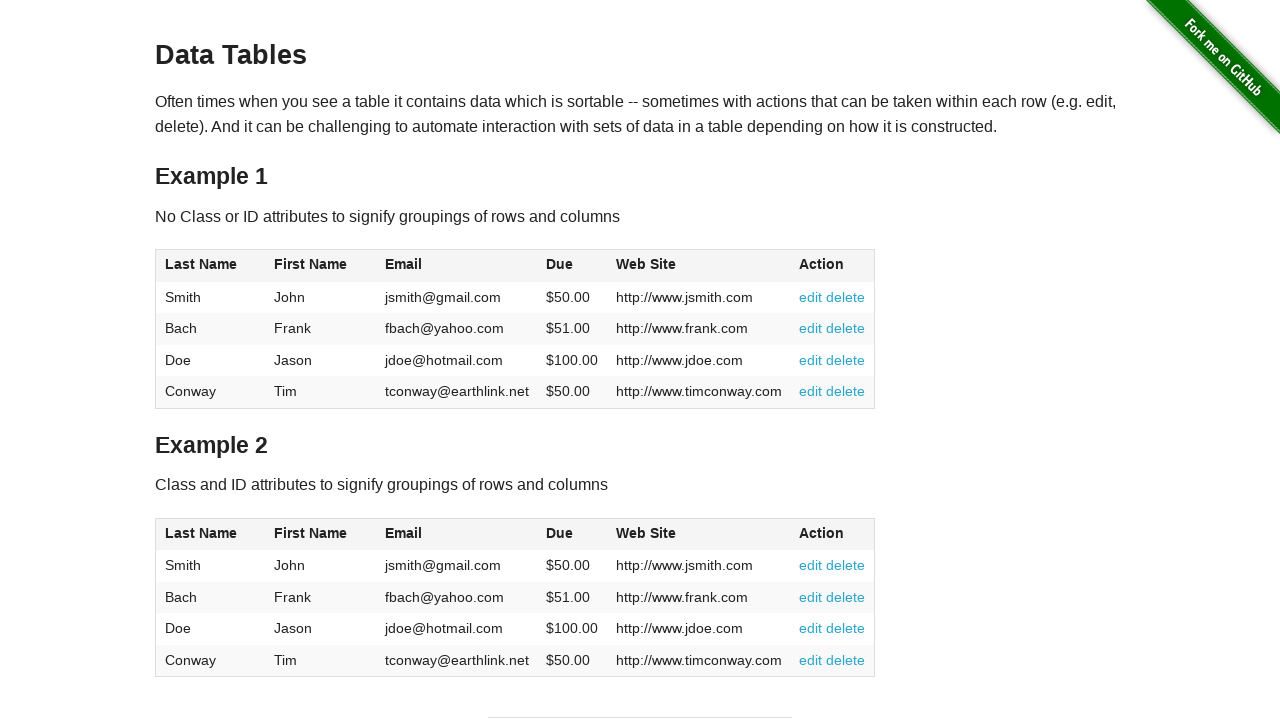

Clicked Email column header to sort in ascending order at (457, 266) on #table1 thead tr th:nth-of-type(3)
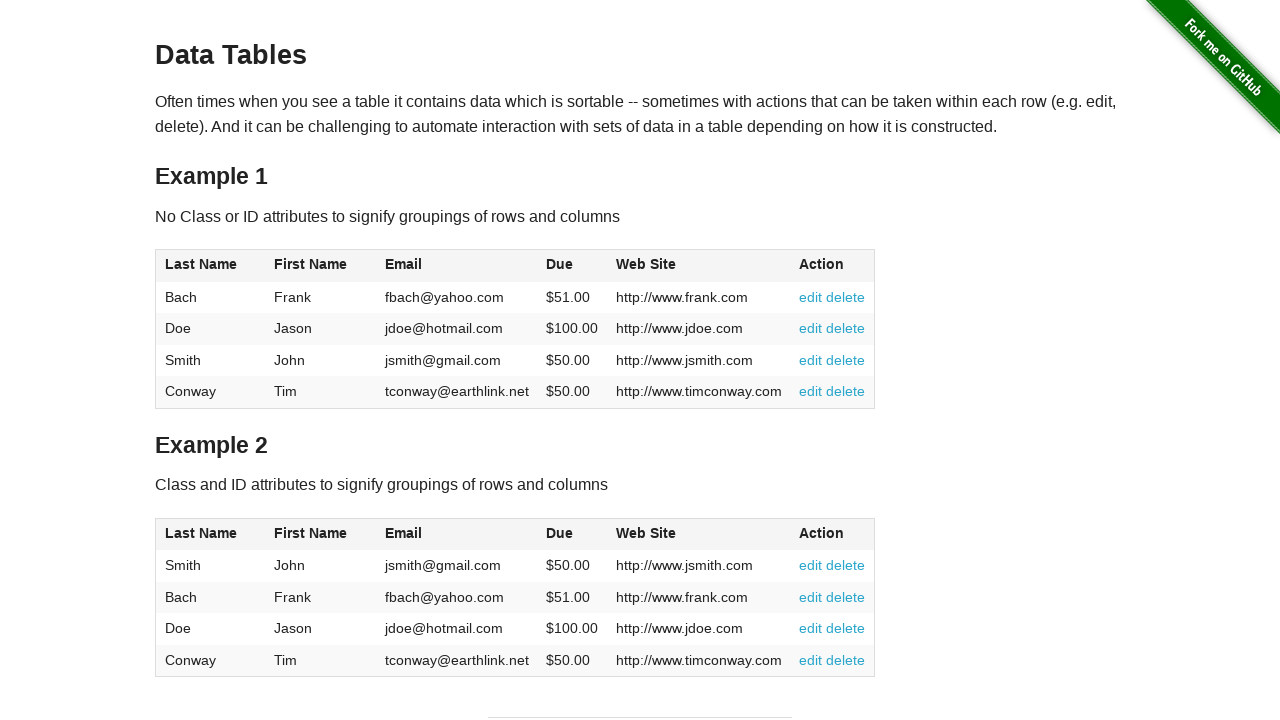

Verified Email column values are loaded after sorting
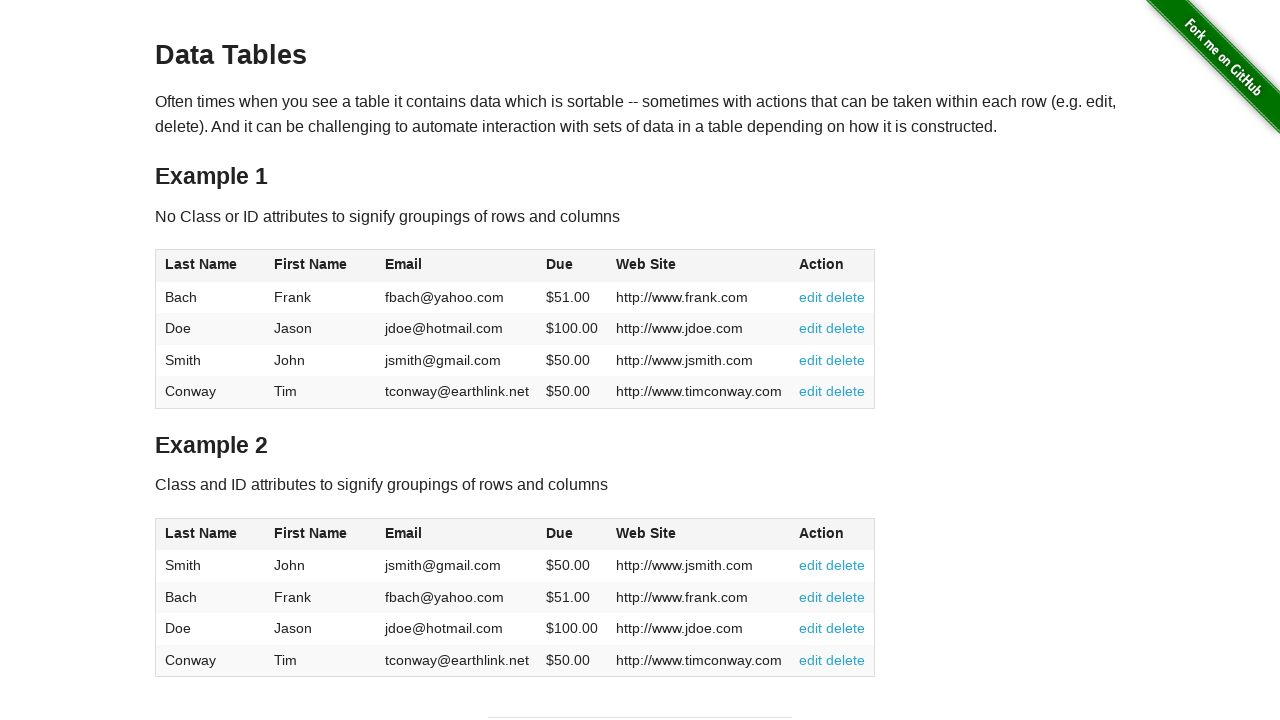

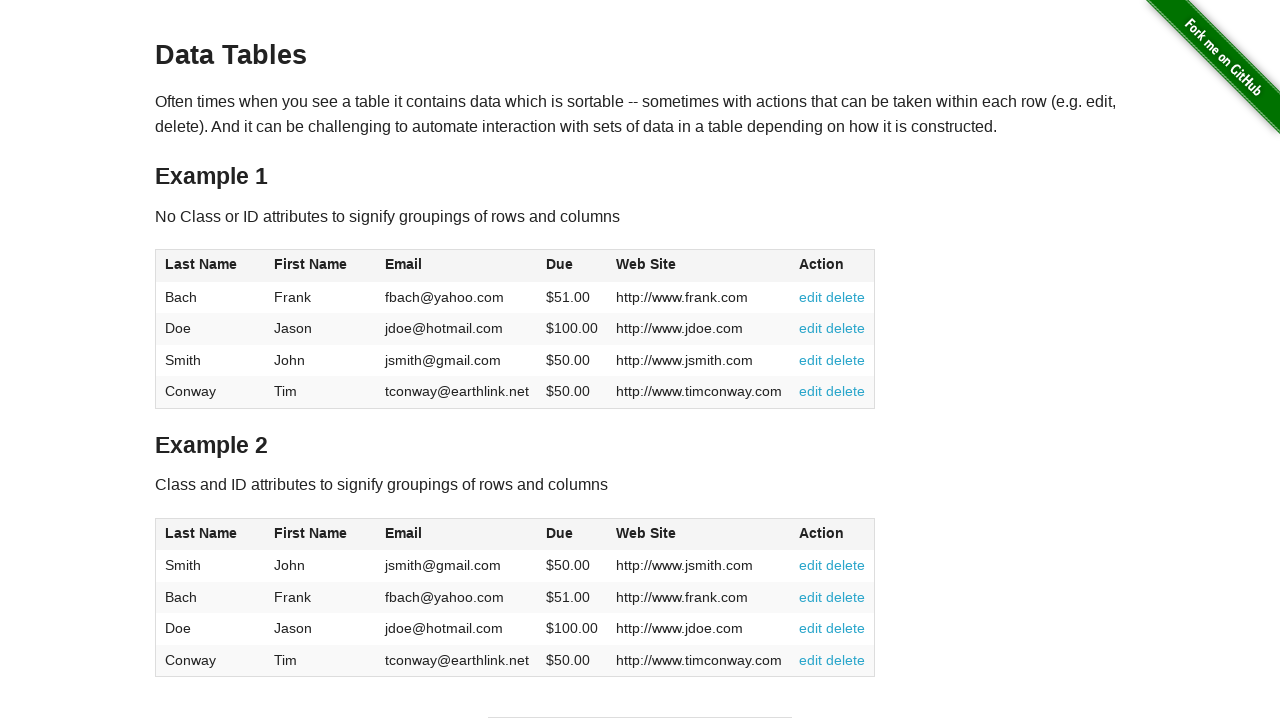